Tests alert handling by clicking a button that triggers an alert, getting alert text, and accepting the alert

Starting URL: https://kitchen.applitools.com/ingredients/alert

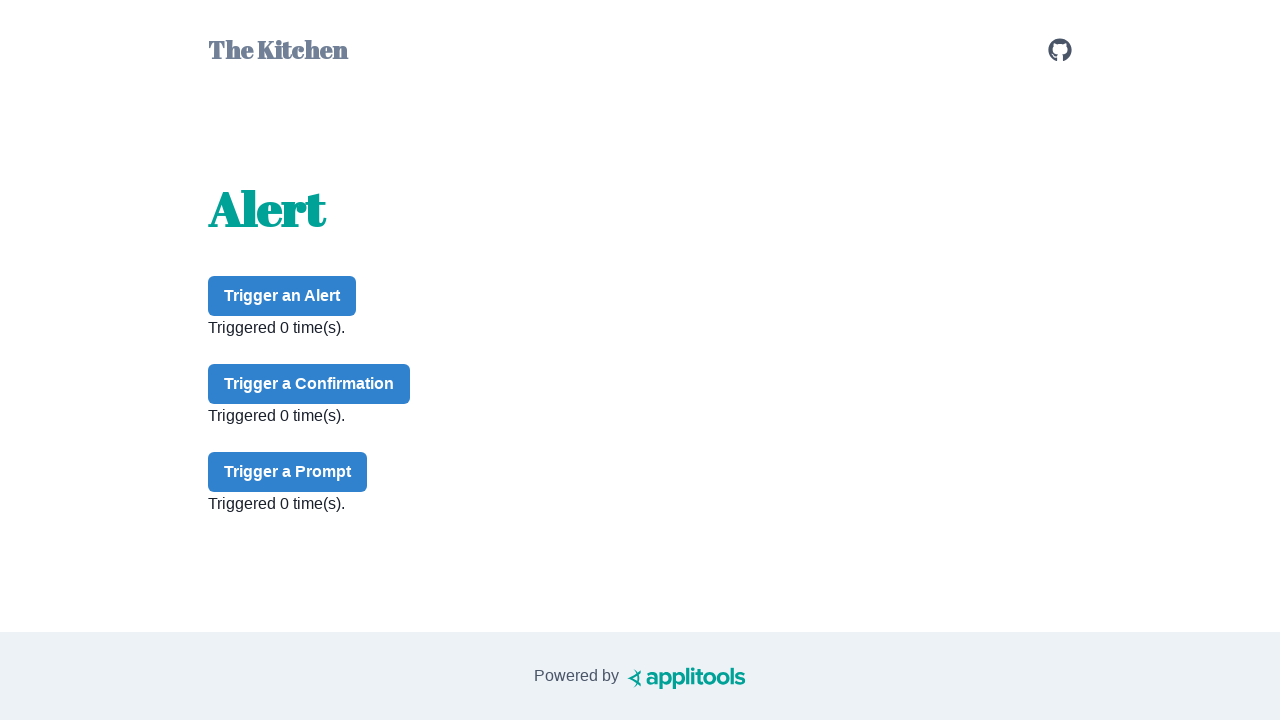

Clicked alert button to trigger alert at (282, 296) on #alert-button
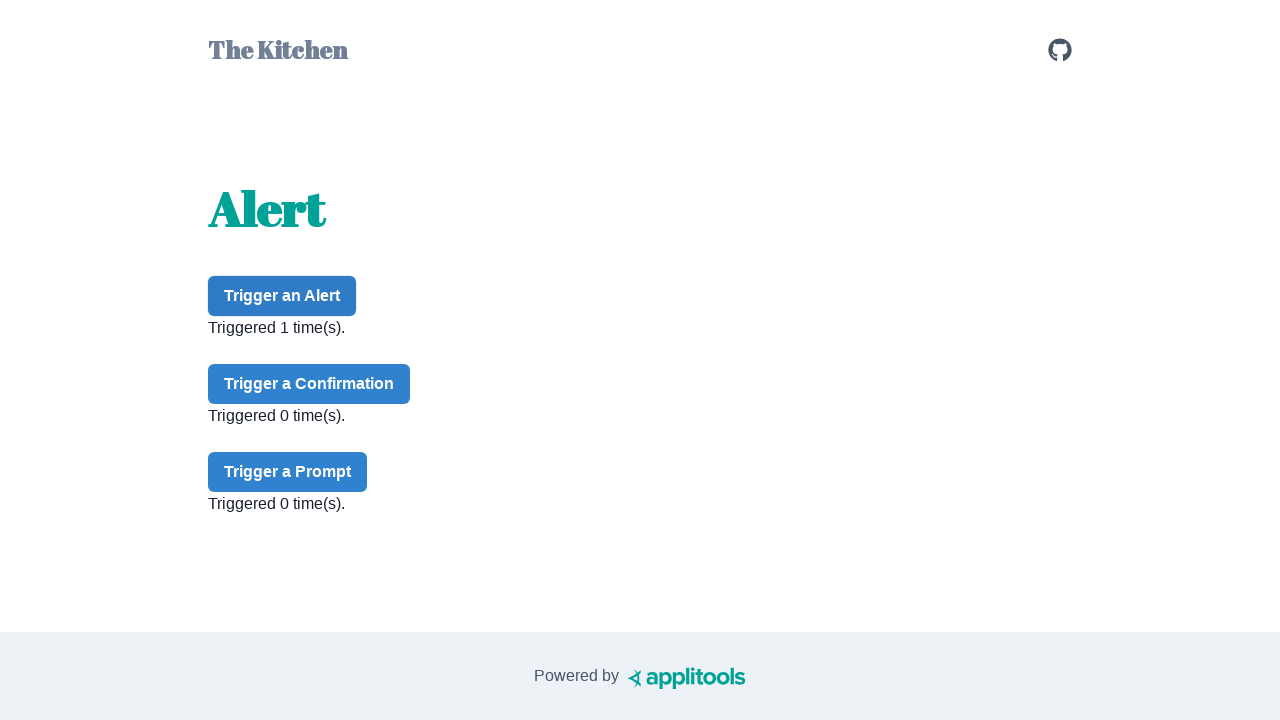

Located body element
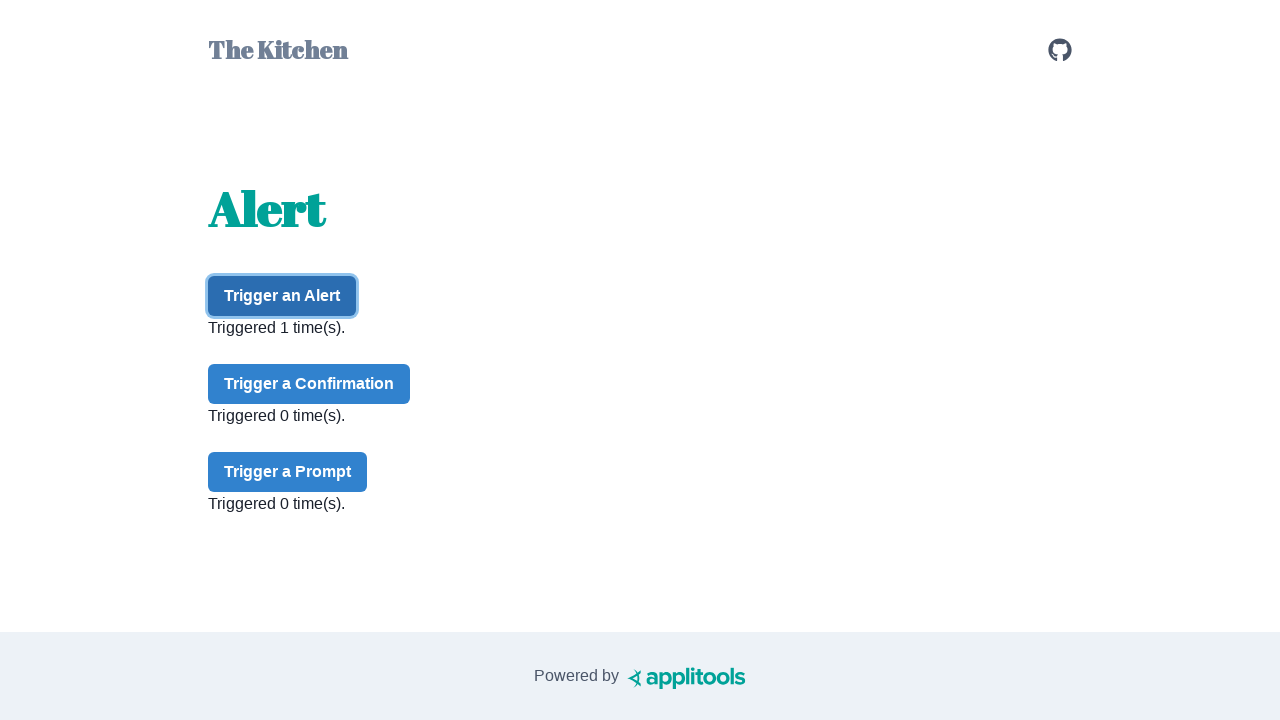

Set up dialog handler to accept alerts
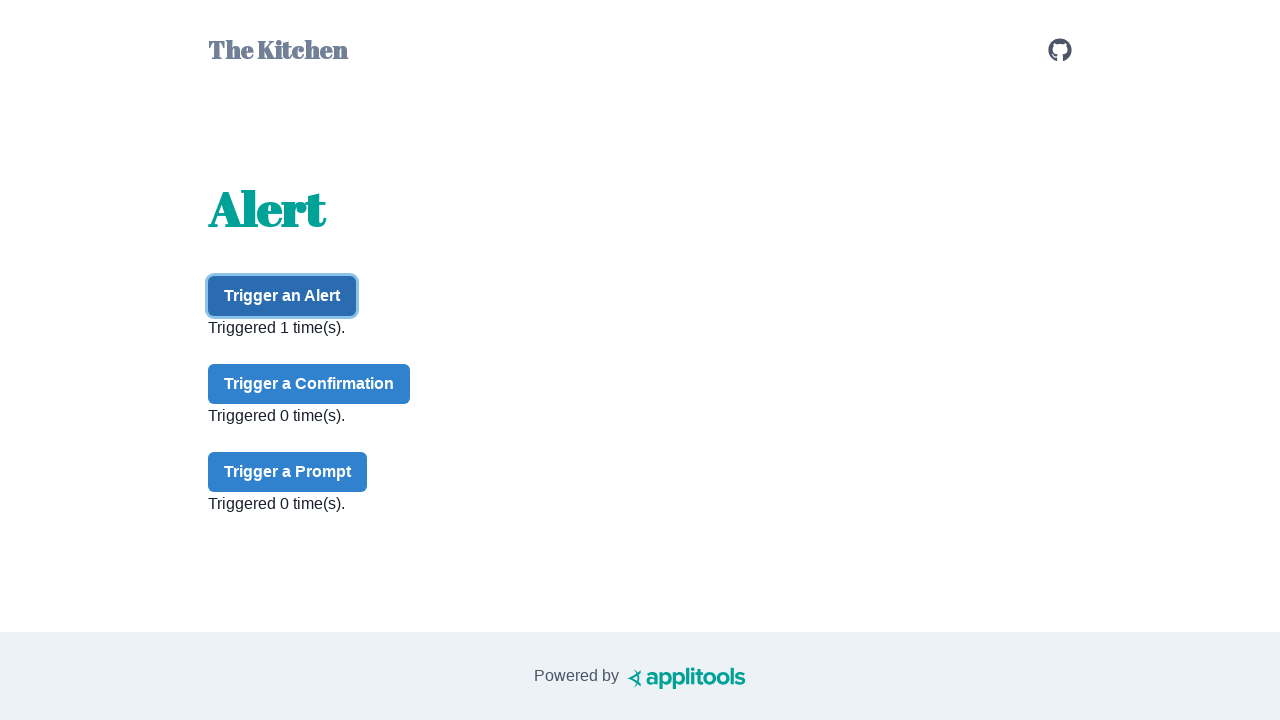

Clicked alert button again to trigger and accept alert at (282, 296) on #alert-button
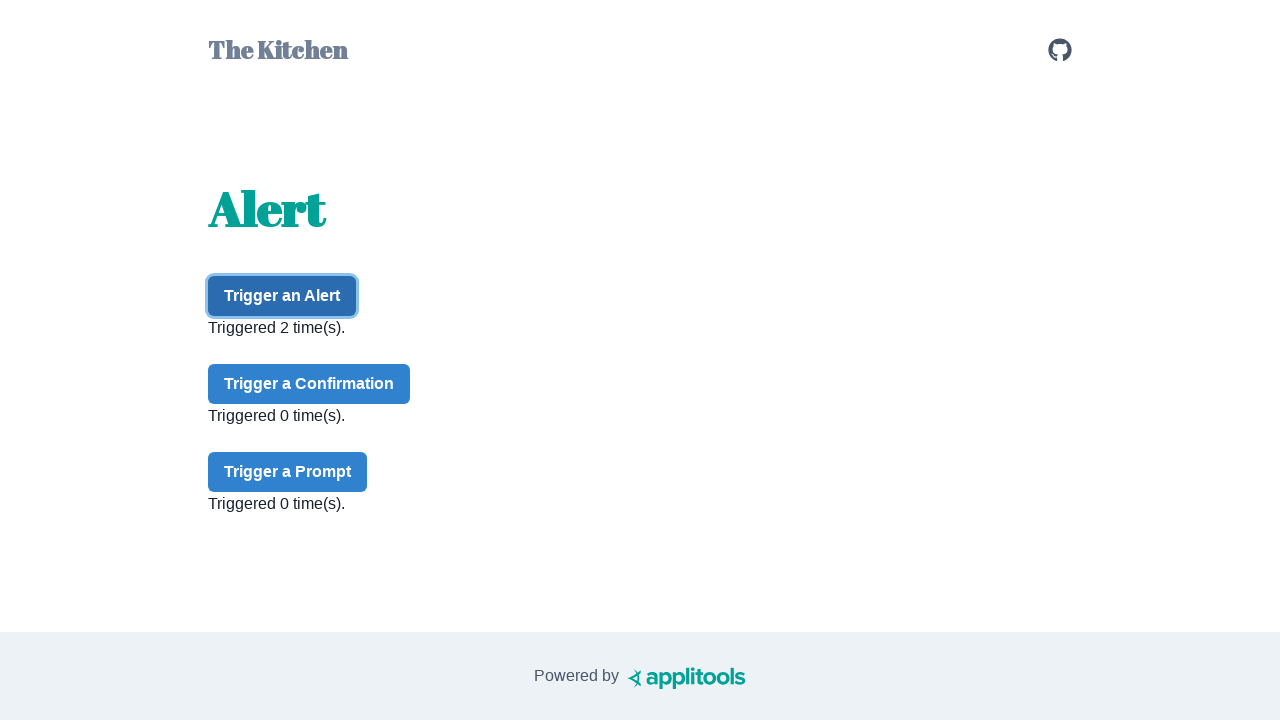

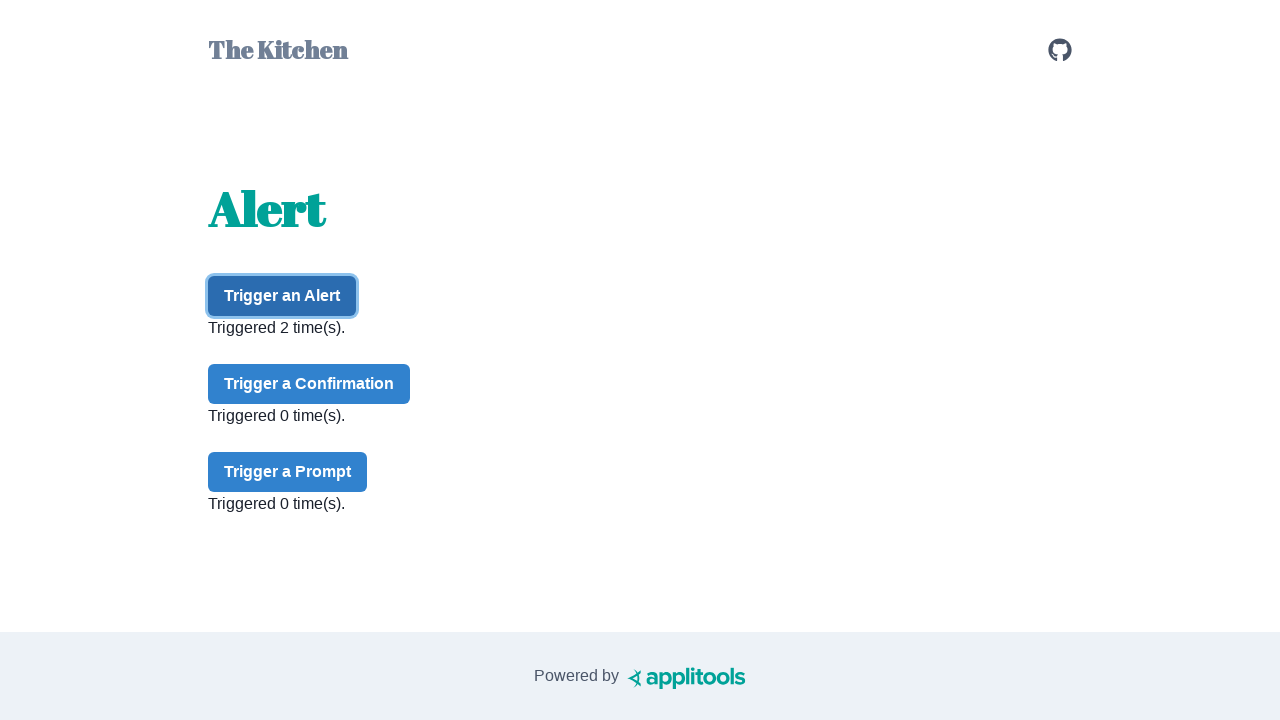